Tests form filling on a practice page with dynamic attributes by entering username, password, confirm password, and email fields, then clicking the sign-up button and verifying the confirmation message.

Starting URL: https://v1.training-support.net/selenium/dynamic-attributes

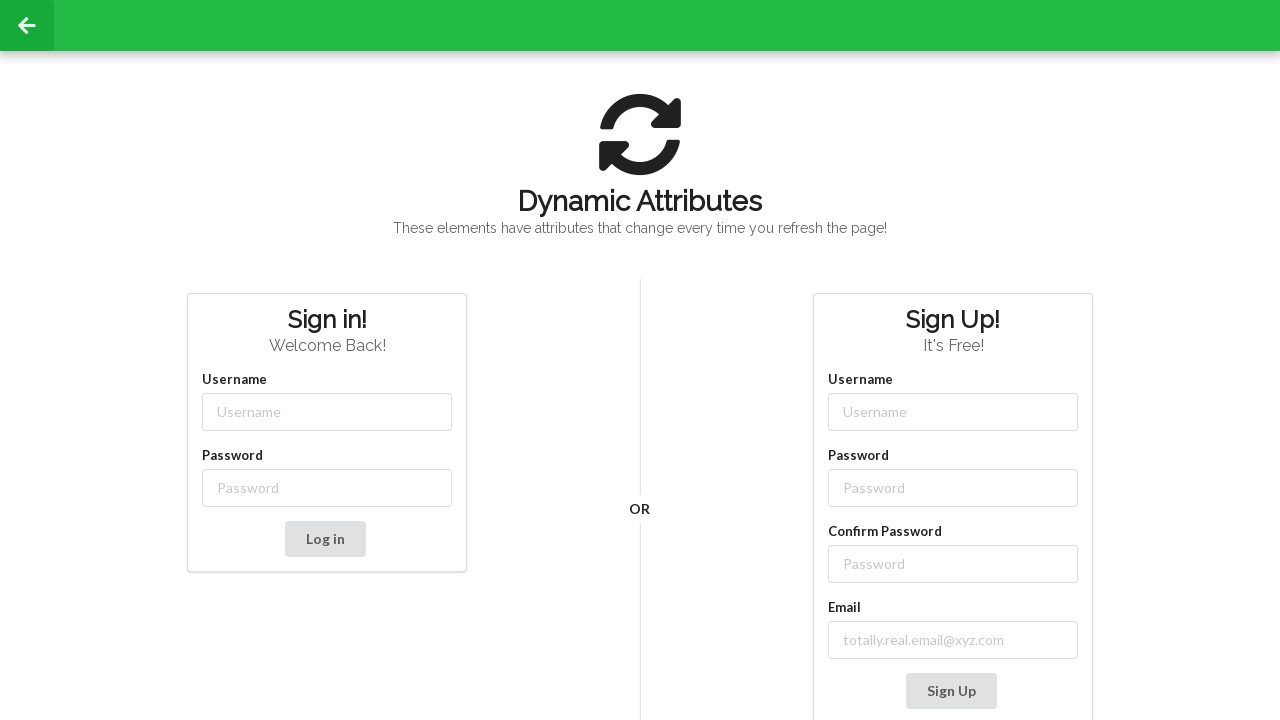

Filled username field with 'NewUser' on input[class*='-username']
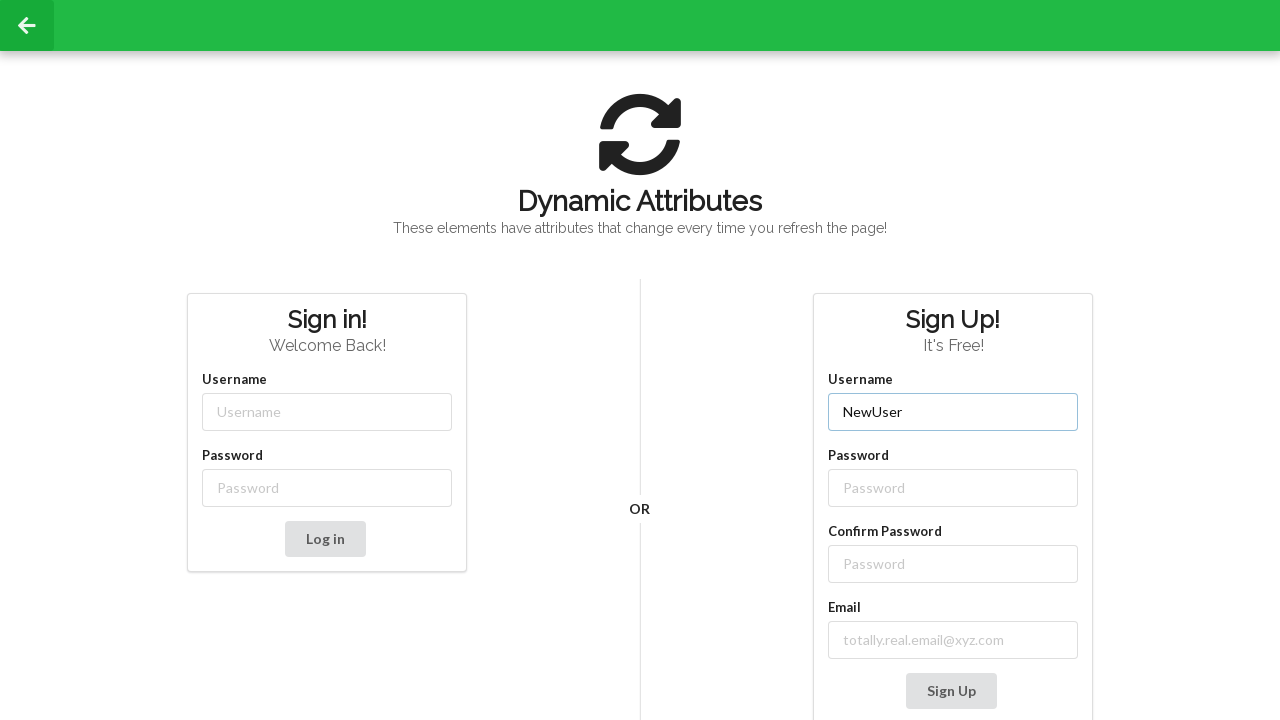

Filled password field with 'SecurePass123' on input[class*='-password']
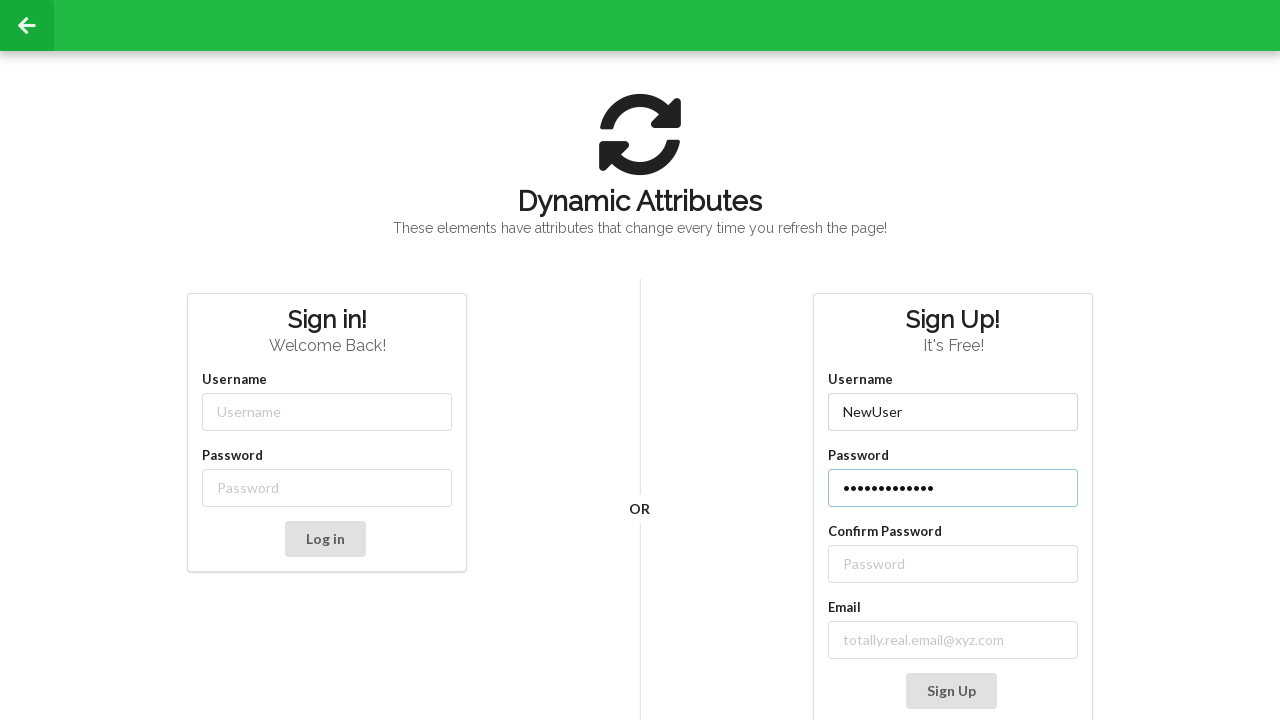

Filled confirm password field with 'SecurePass123' on //label[text()='Confirm Password']/following-sibling::input
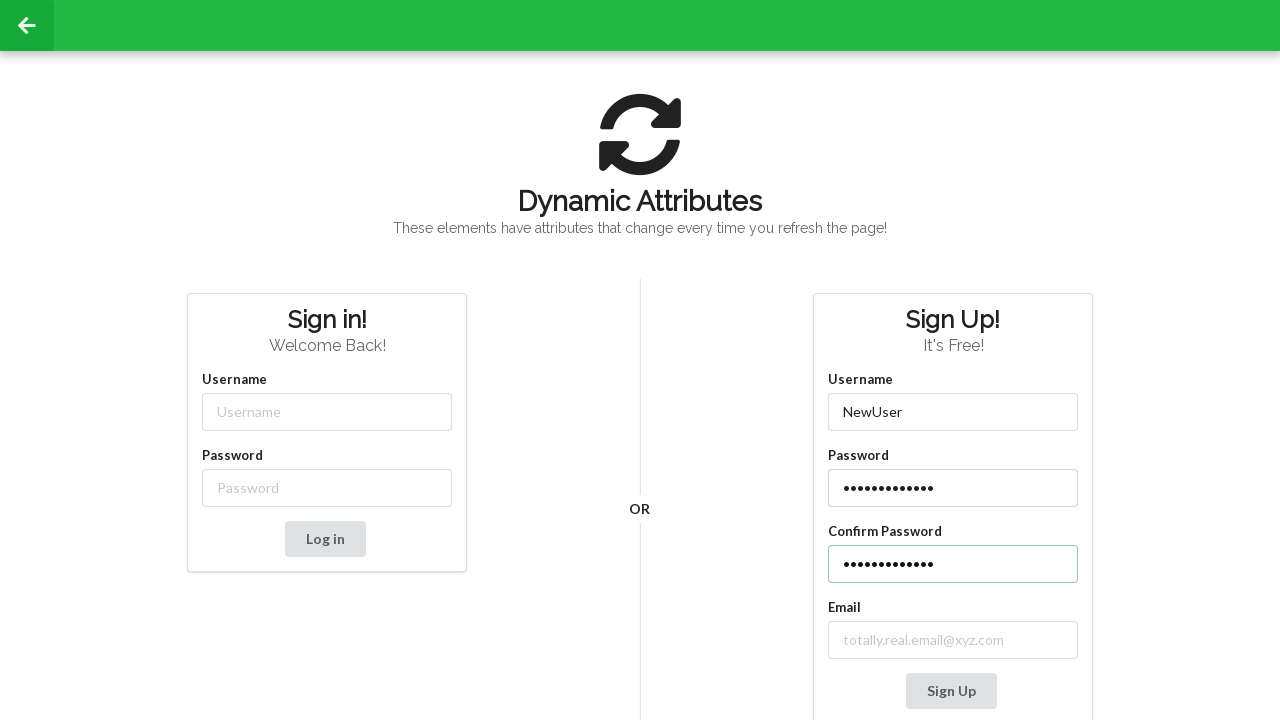

Filled email field with 'testuser_42@example.com' on //label[contains(text(), 'mail')]/following-sibling::input
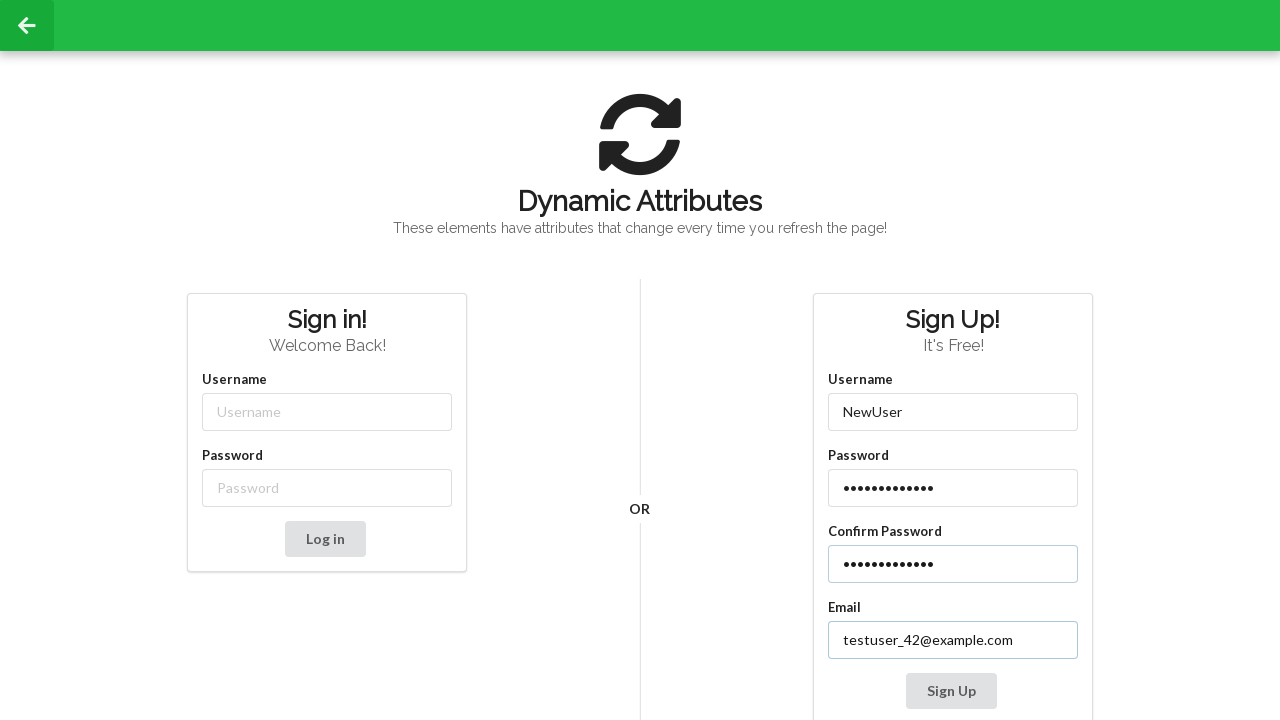

Clicked Sign Up button at (951, 691) on xpath=//button[contains(text(), 'Sign Up')]
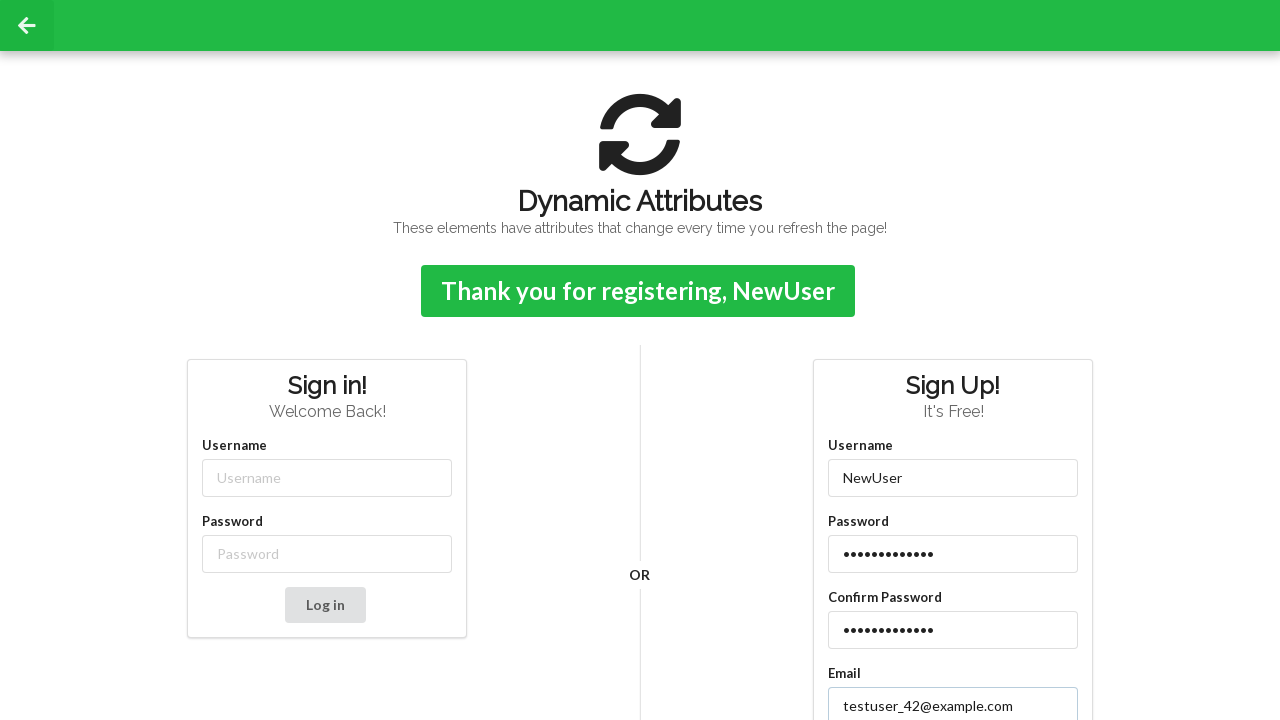

Confirmation message appeared
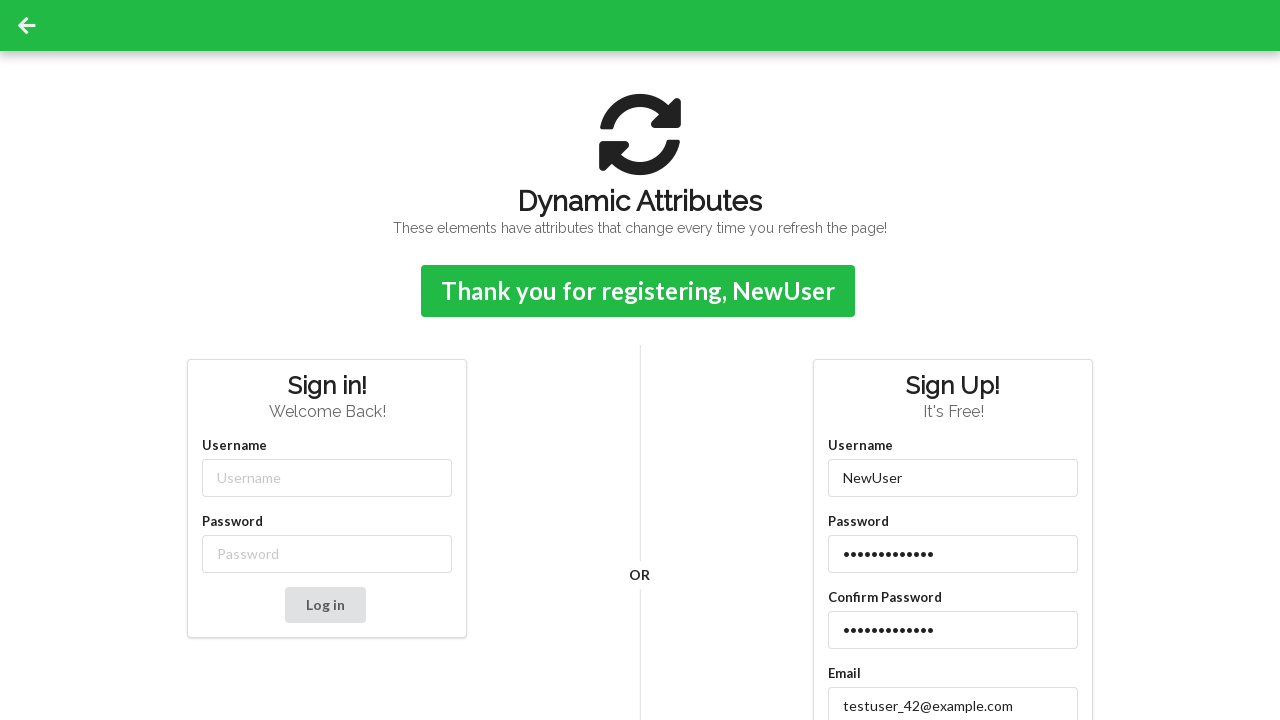

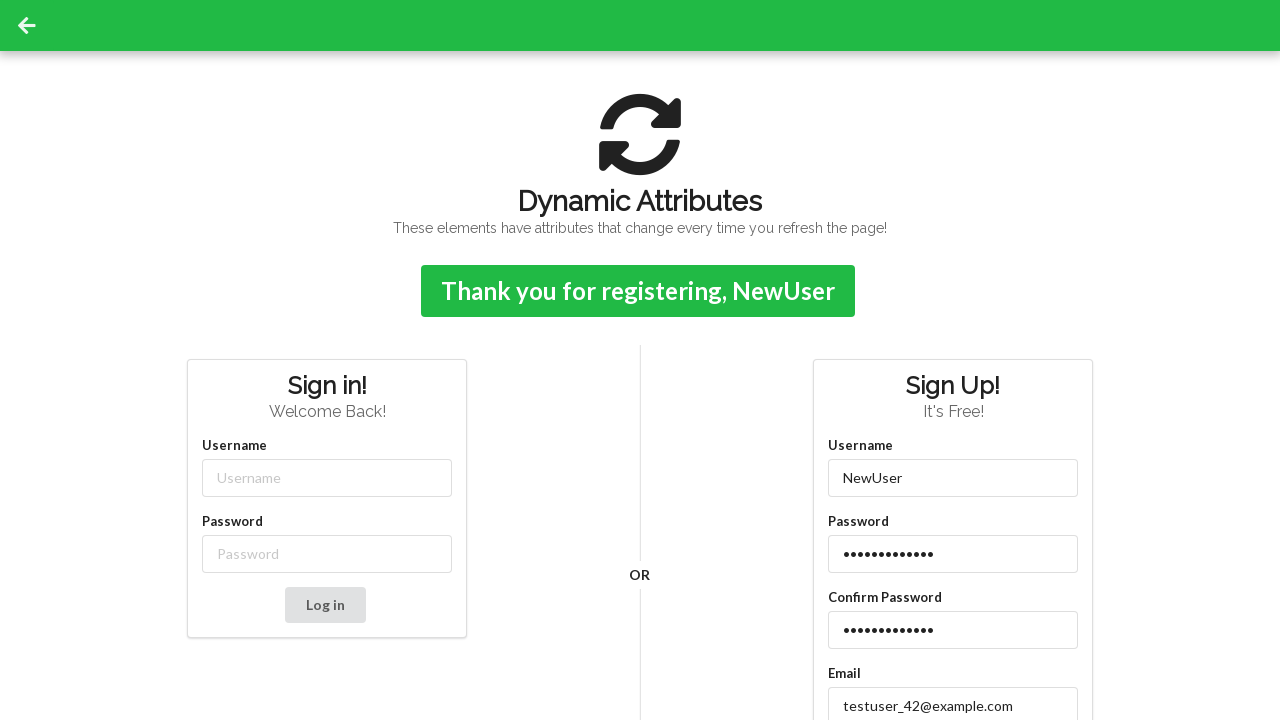